Tests extracting all authors from a table by finding the Author column and retrieving all values from that column

Starting URL: https://chandanachaitanya.github.io/selenium-practice-site/?language=Java&enterText=

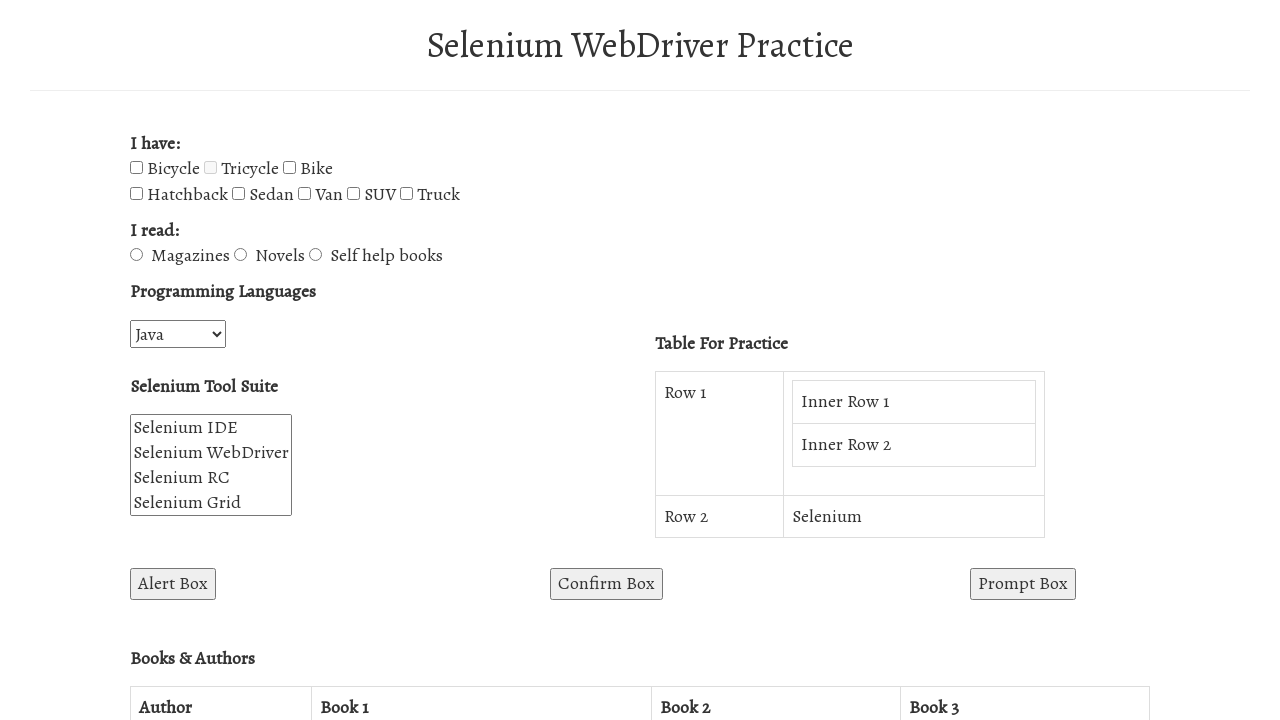

Scrolled button #win1 into view to bring table into view
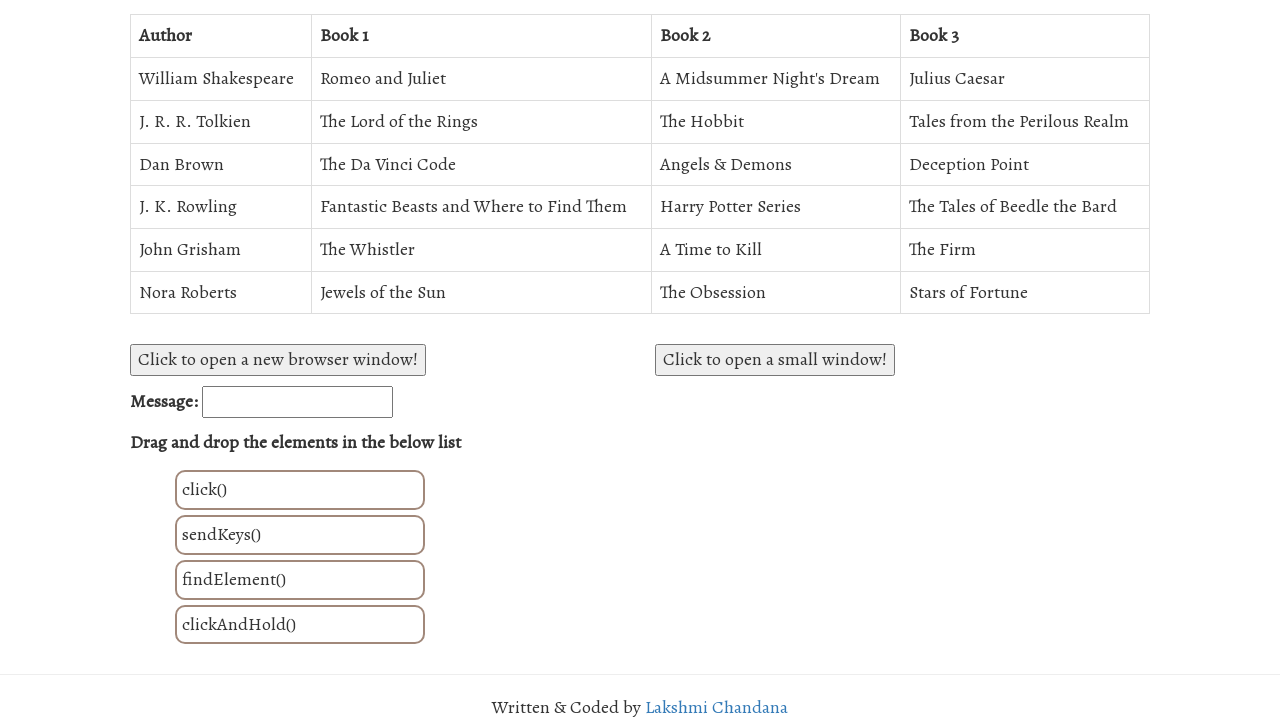

Waited for table #BooksAuthorsTable to be visible
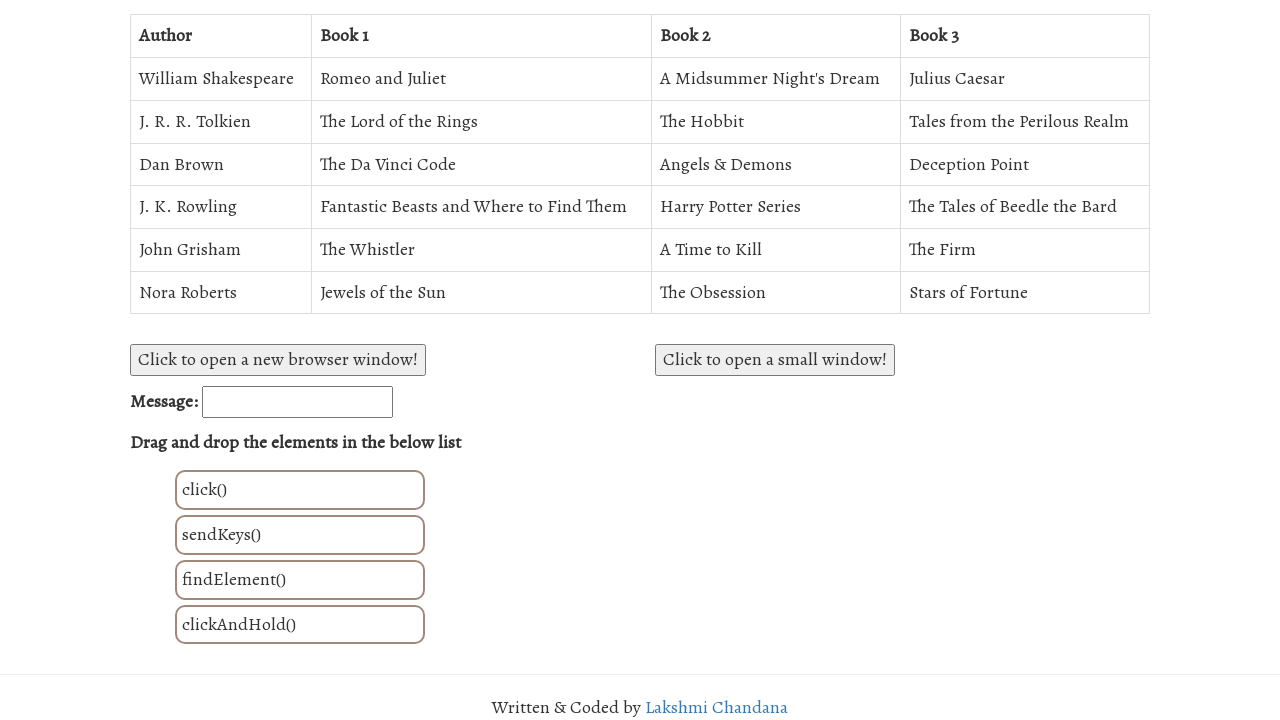

Located the BooksAuthorsTable element
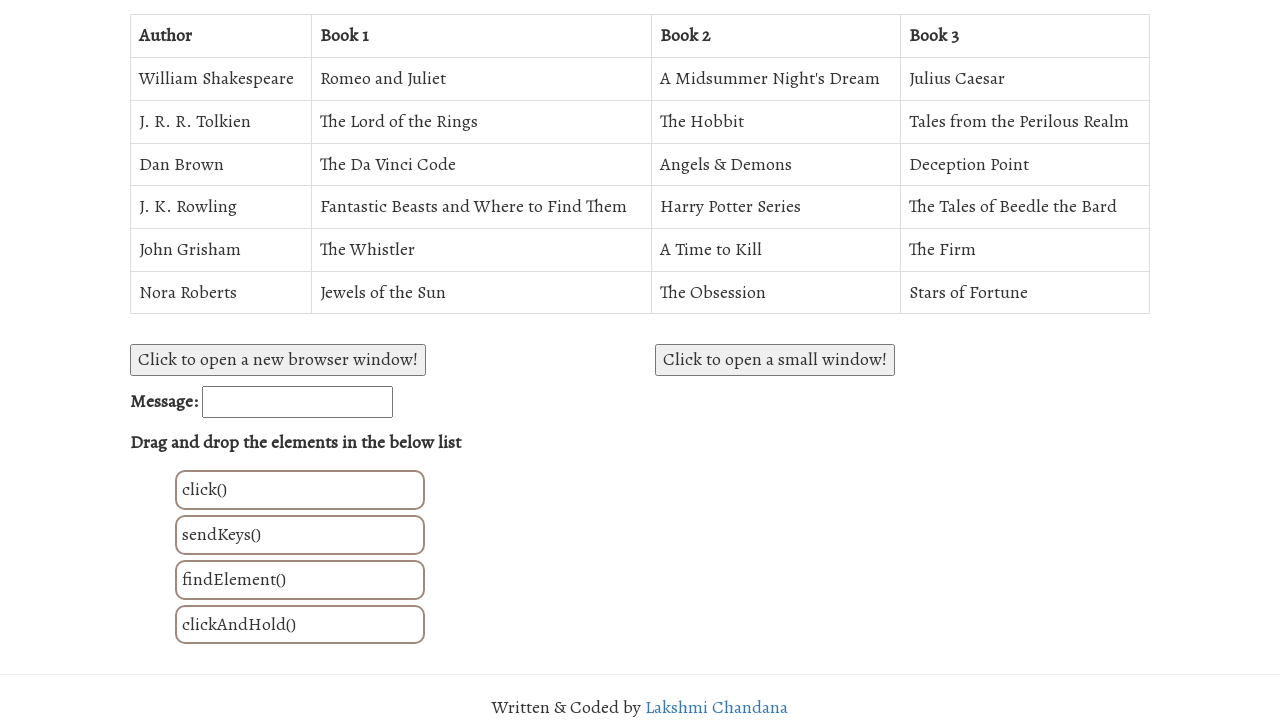

Retrieved all table header columns
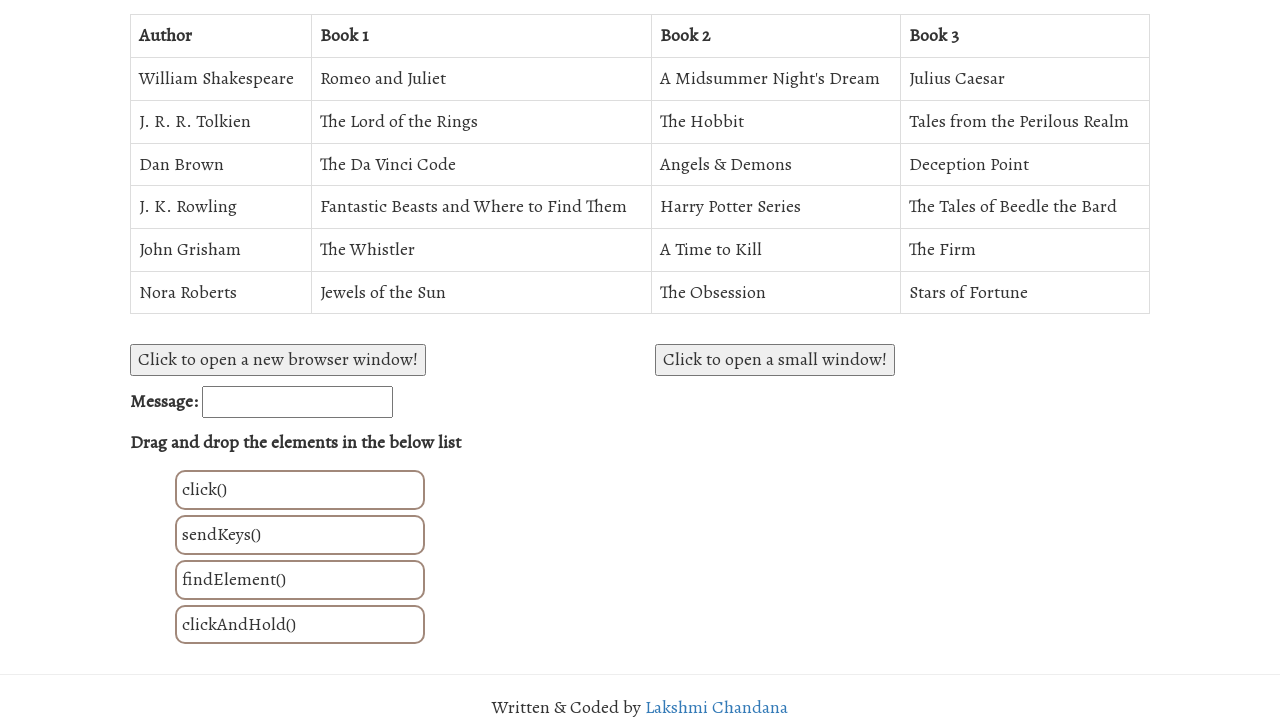

Found Author column at index 1
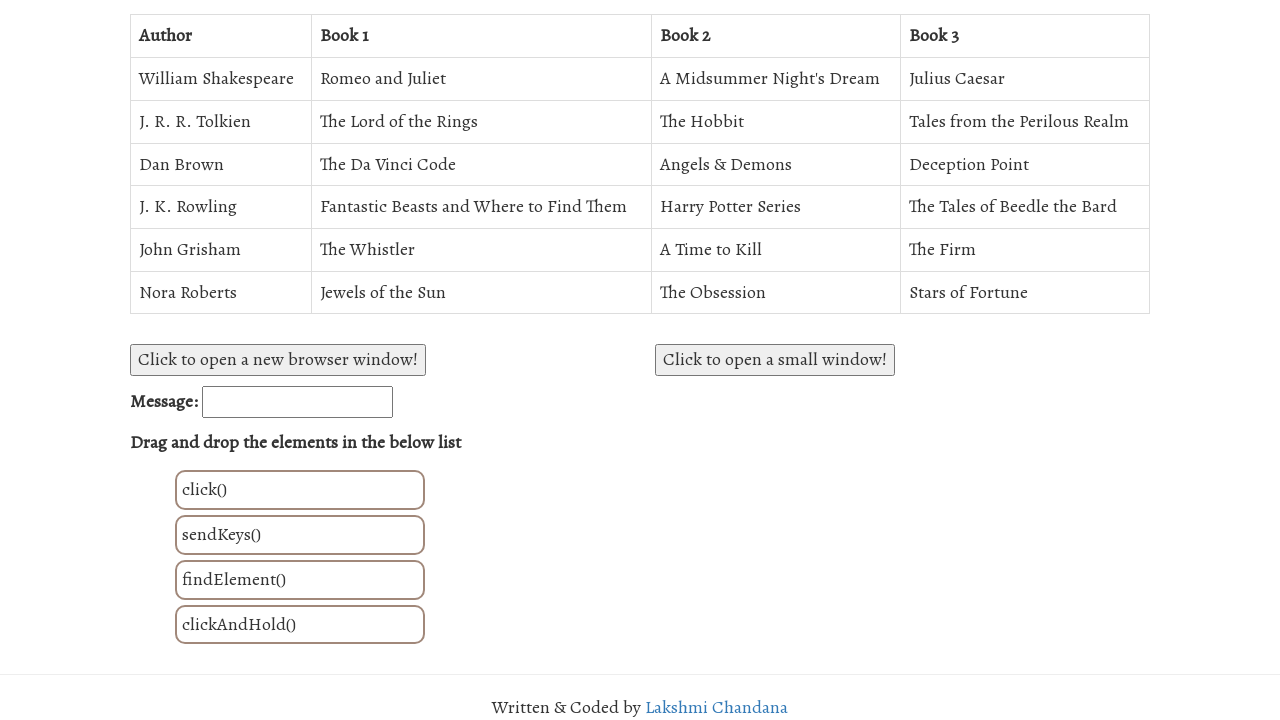

Retrieved all author values from column 1
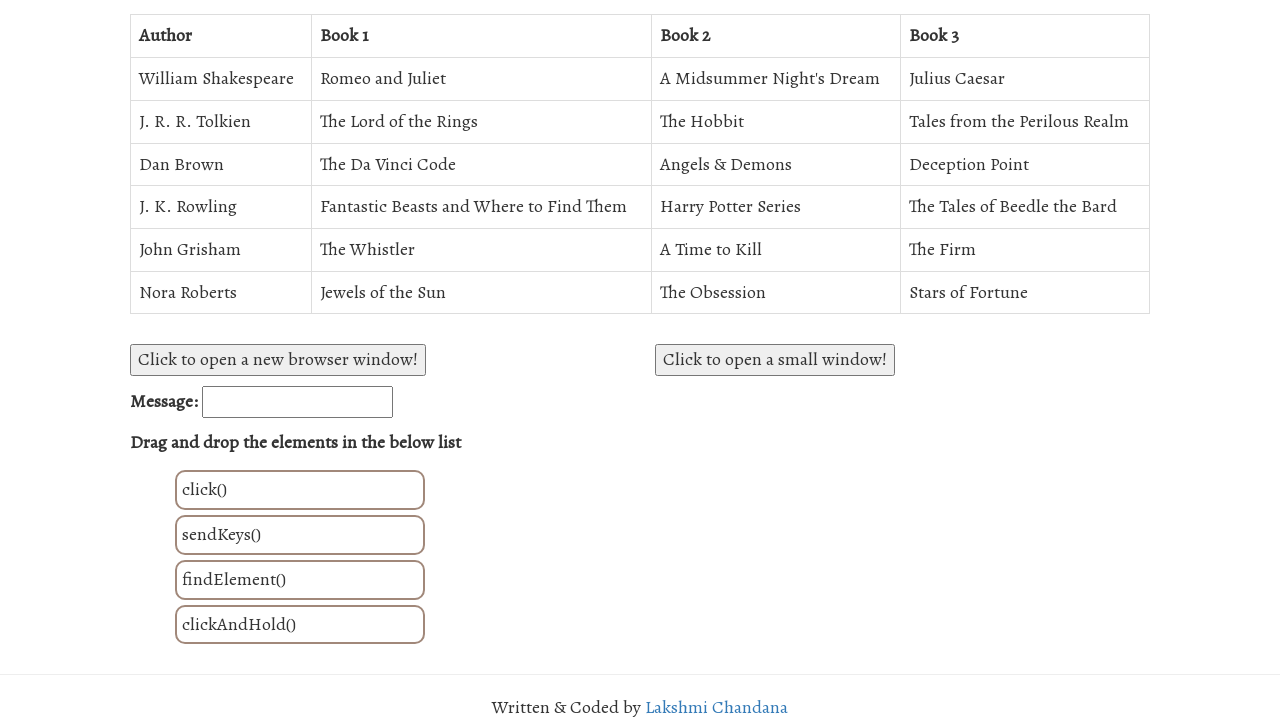

Printed author: William Shakespeare
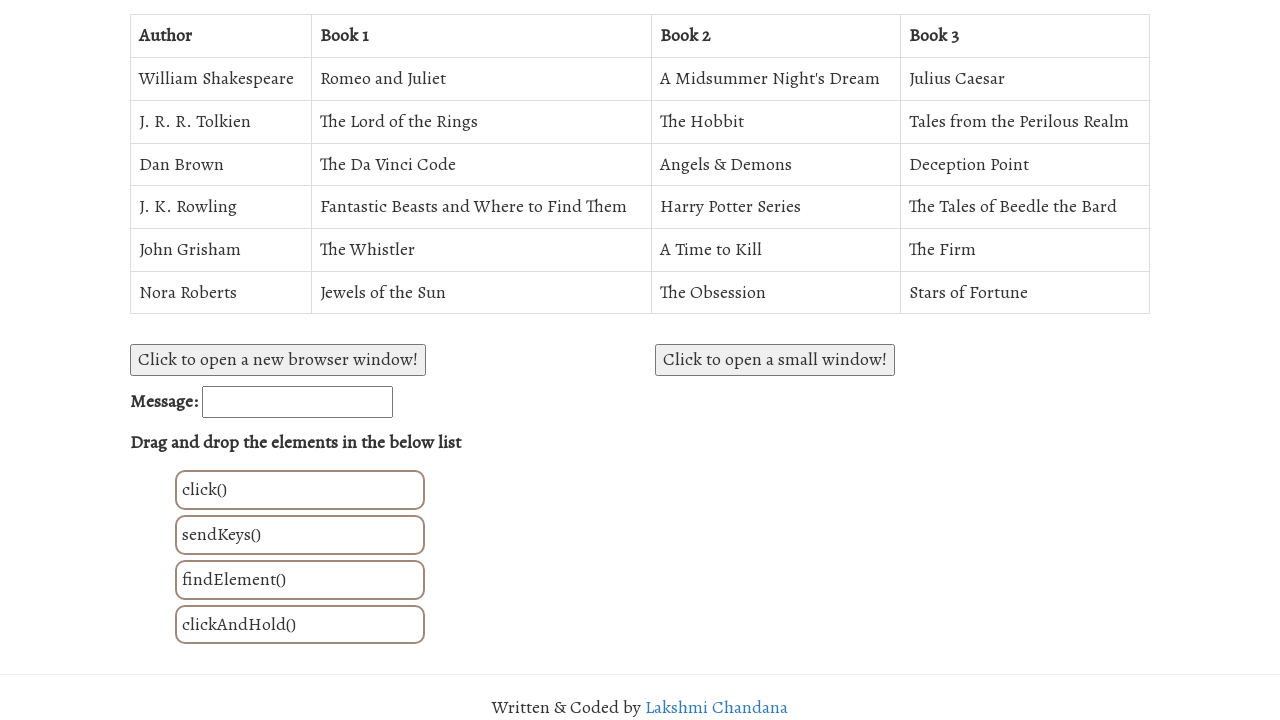

Printed author: J. R. R. Tolkien
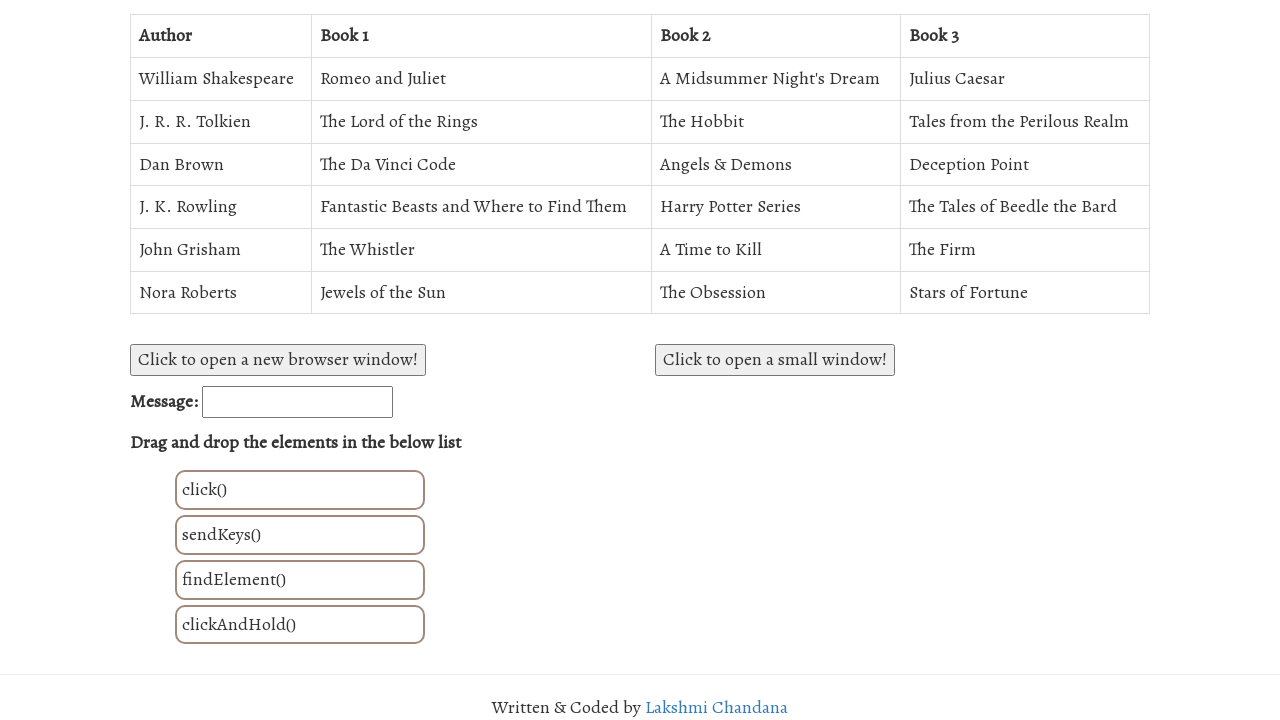

Printed author: Dan Brown
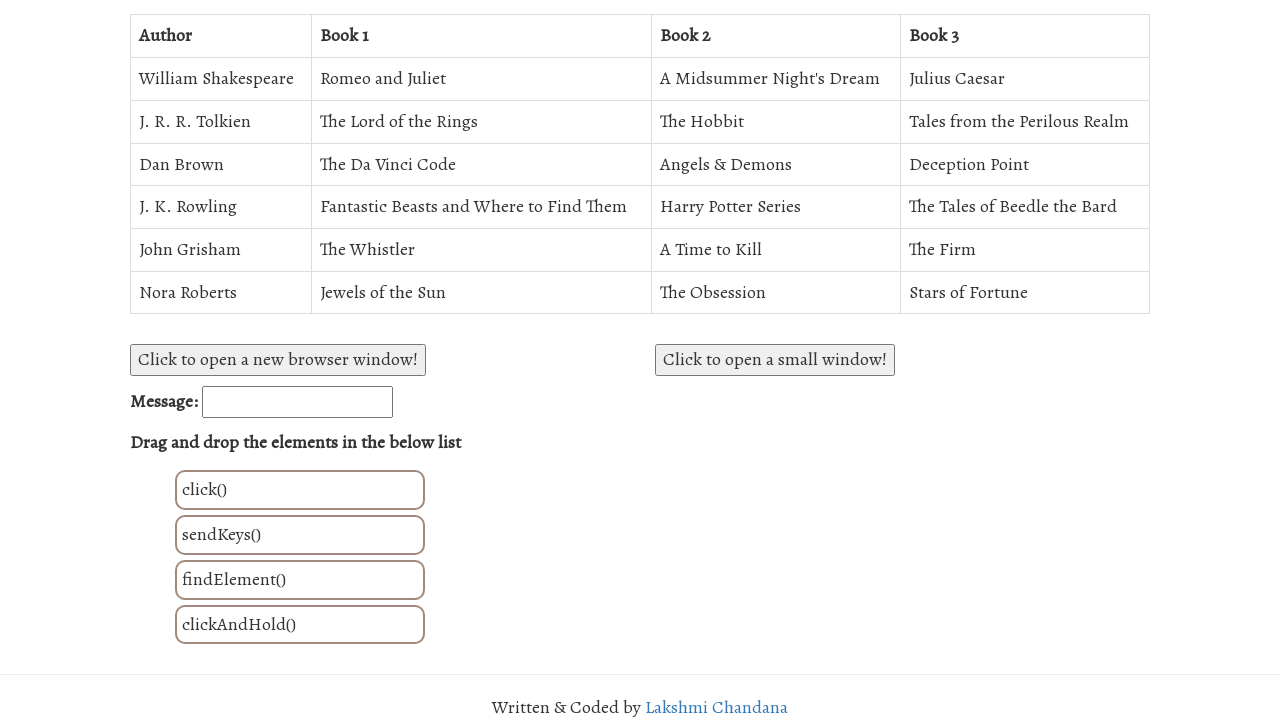

Printed author: J. K. Rowling
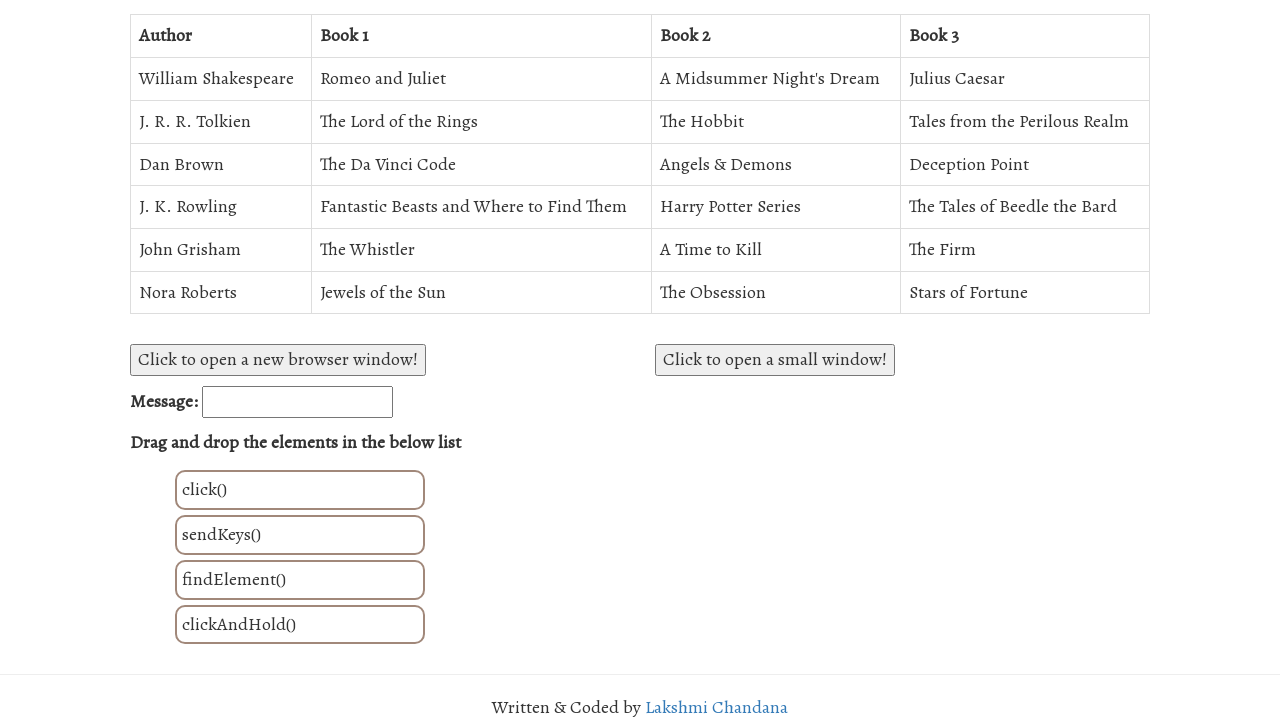

Printed author: John Grisham
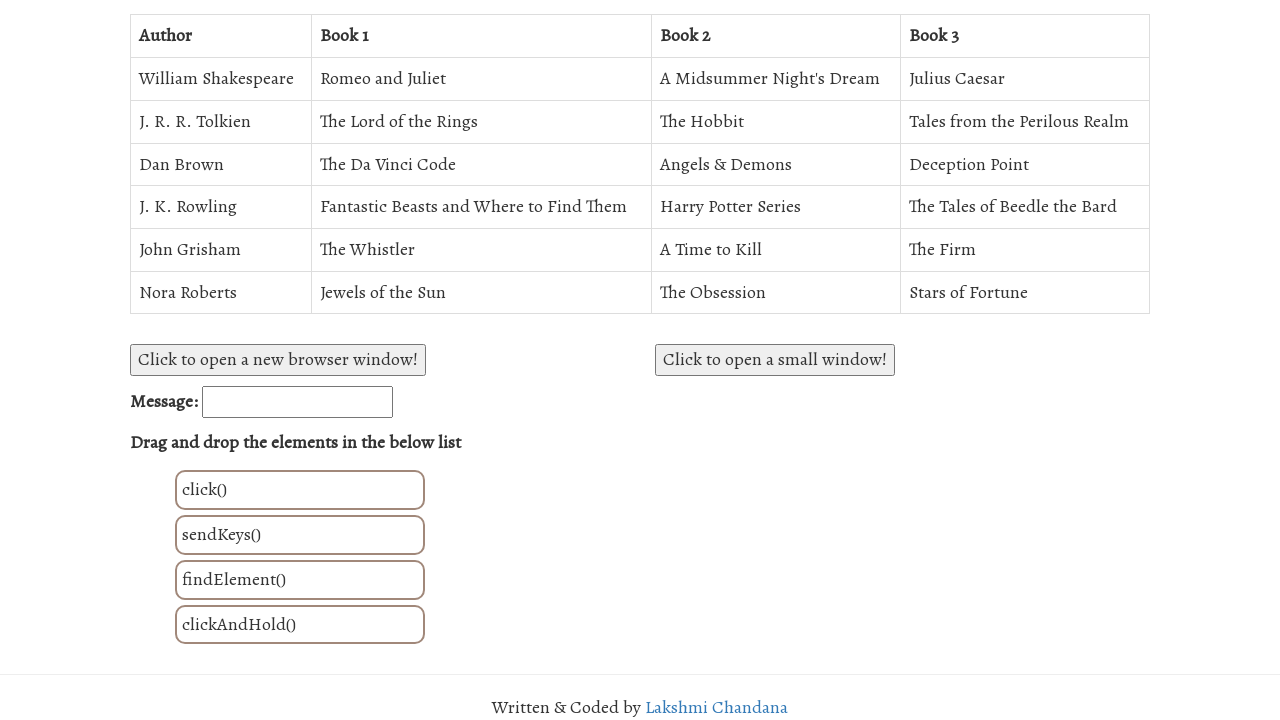

Printed author: Nora Roberts
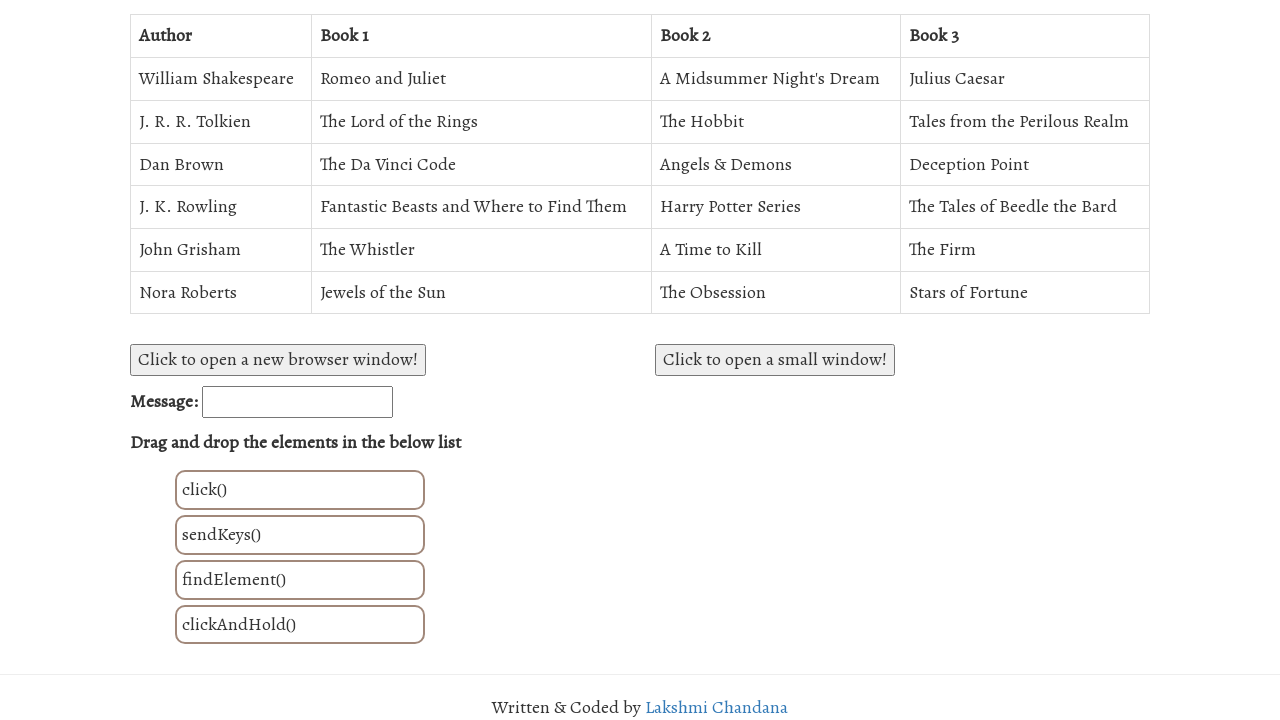

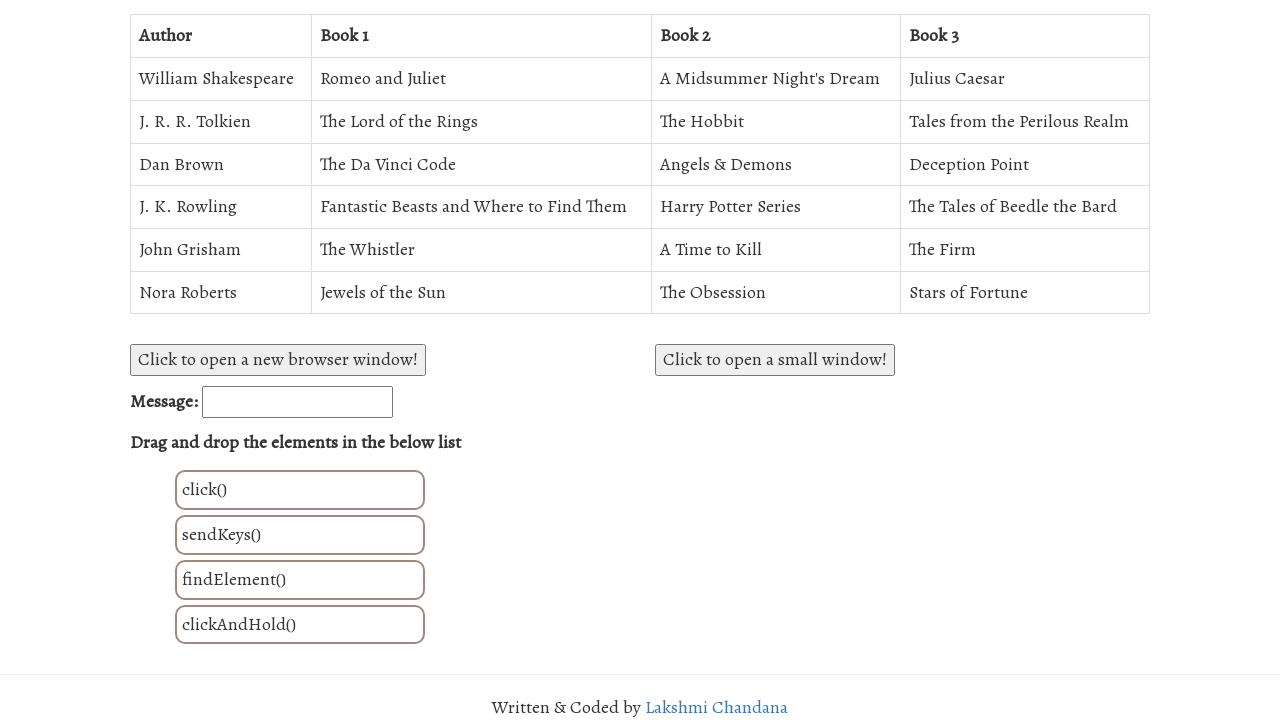